Tests that the todo counter displays the correct number of items

Starting URL: https://demo.playwright.dev/todomvc

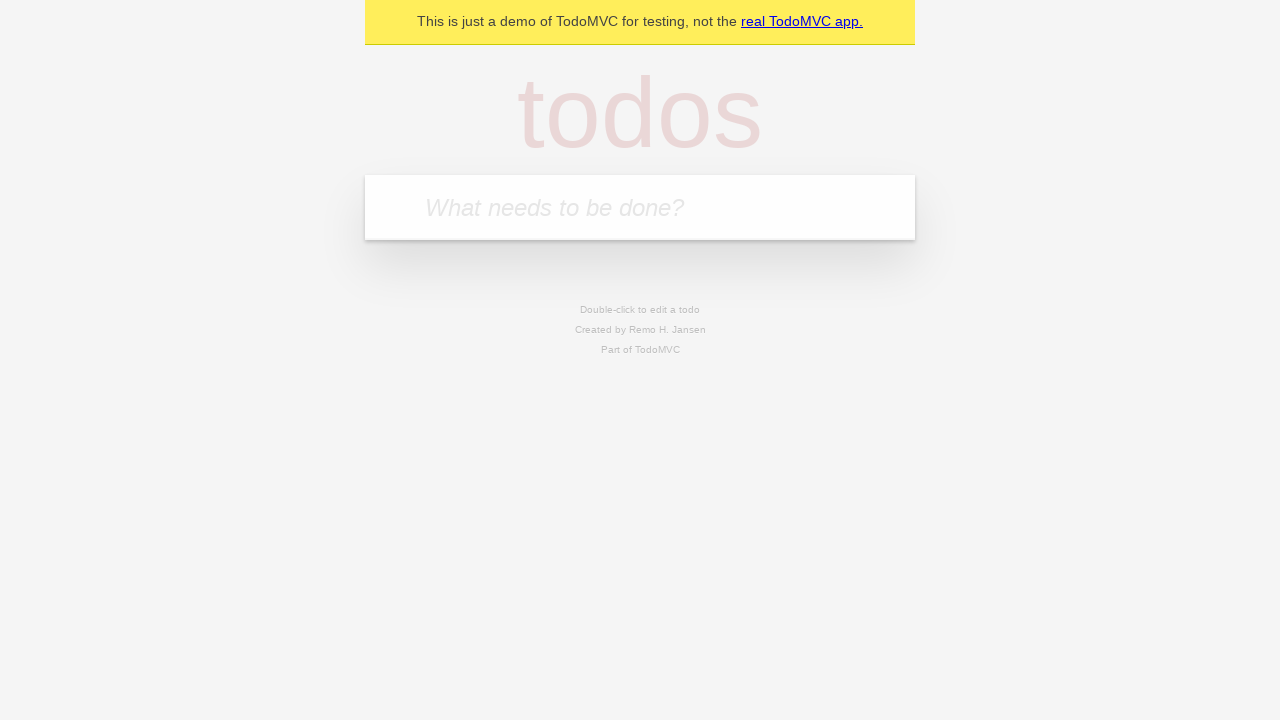

Located the 'What needs to be done?' input field
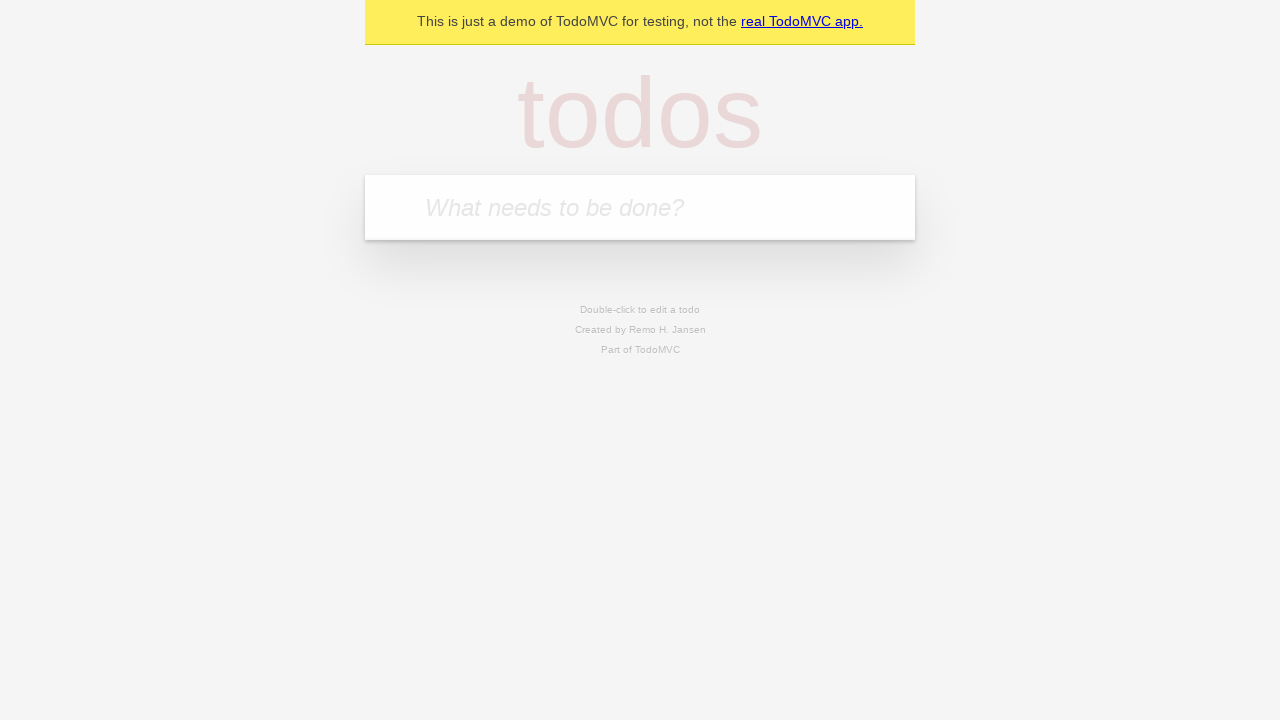

Filled input field with 'buy some cheese' on internal:attr=[placeholder="What needs to be done?"i]
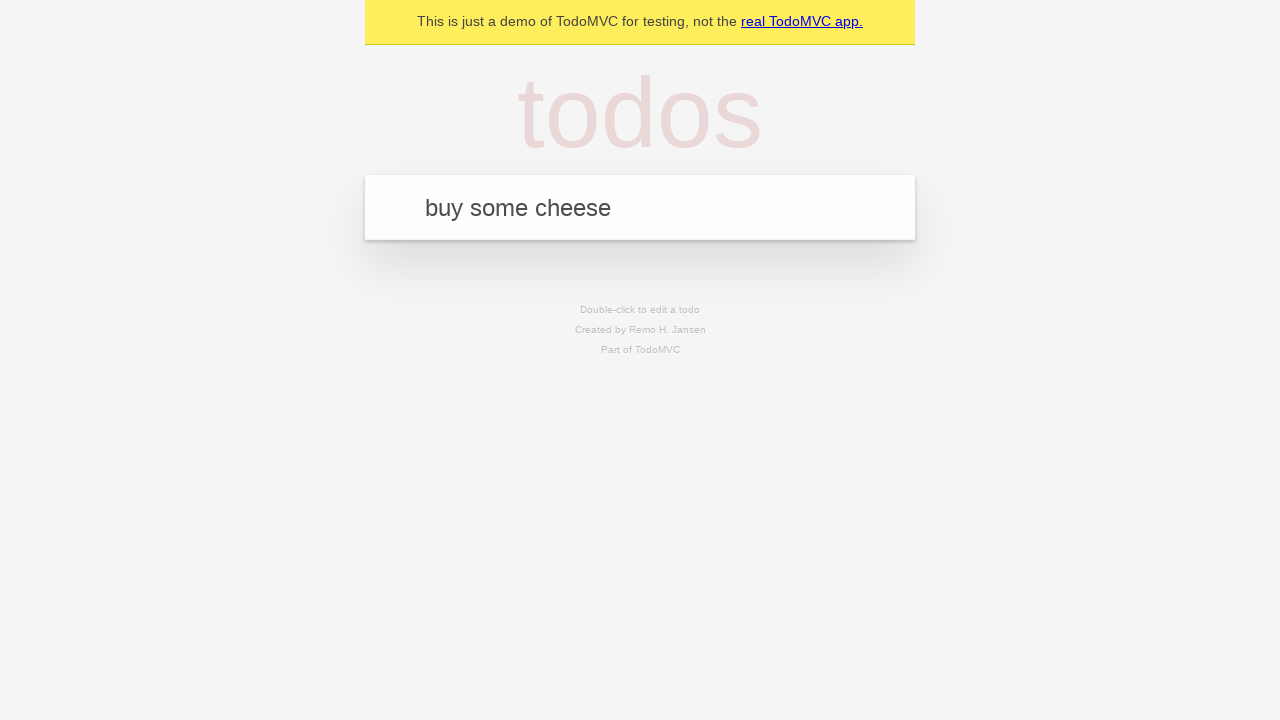

Pressed Enter to create first todo item on internal:attr=[placeholder="What needs to be done?"i]
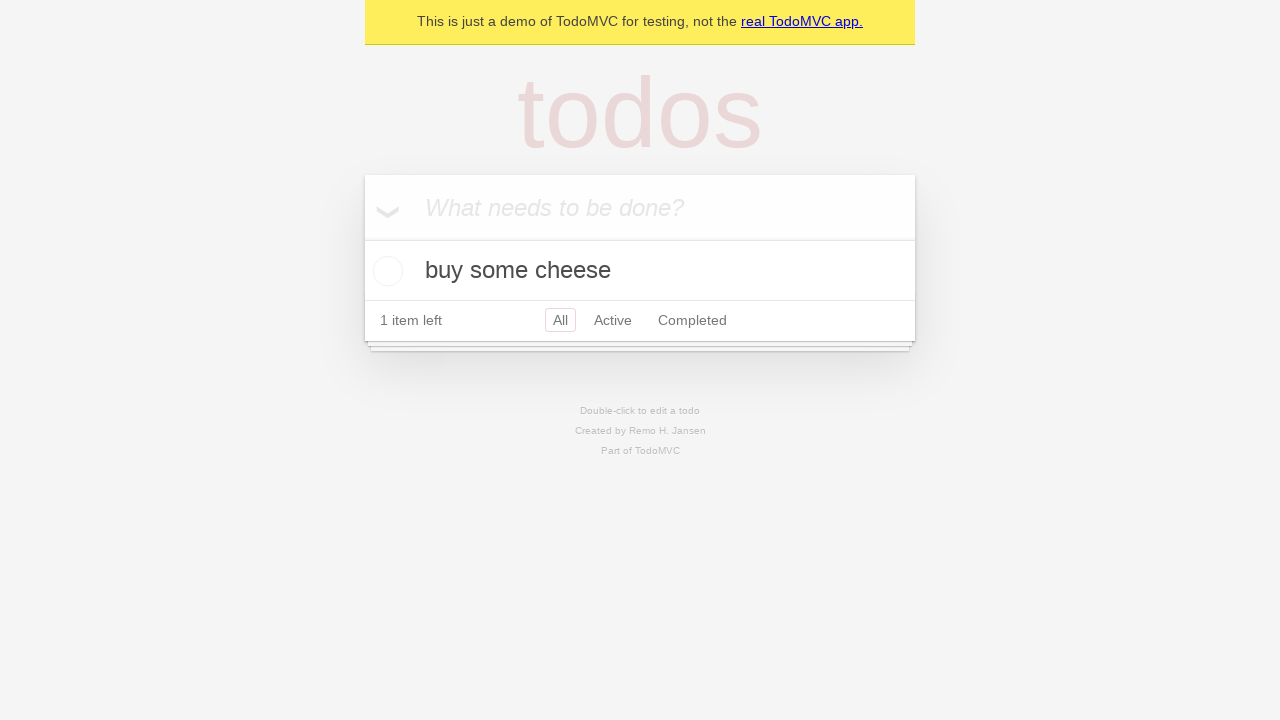

Todo counter element appeared (count = 1)
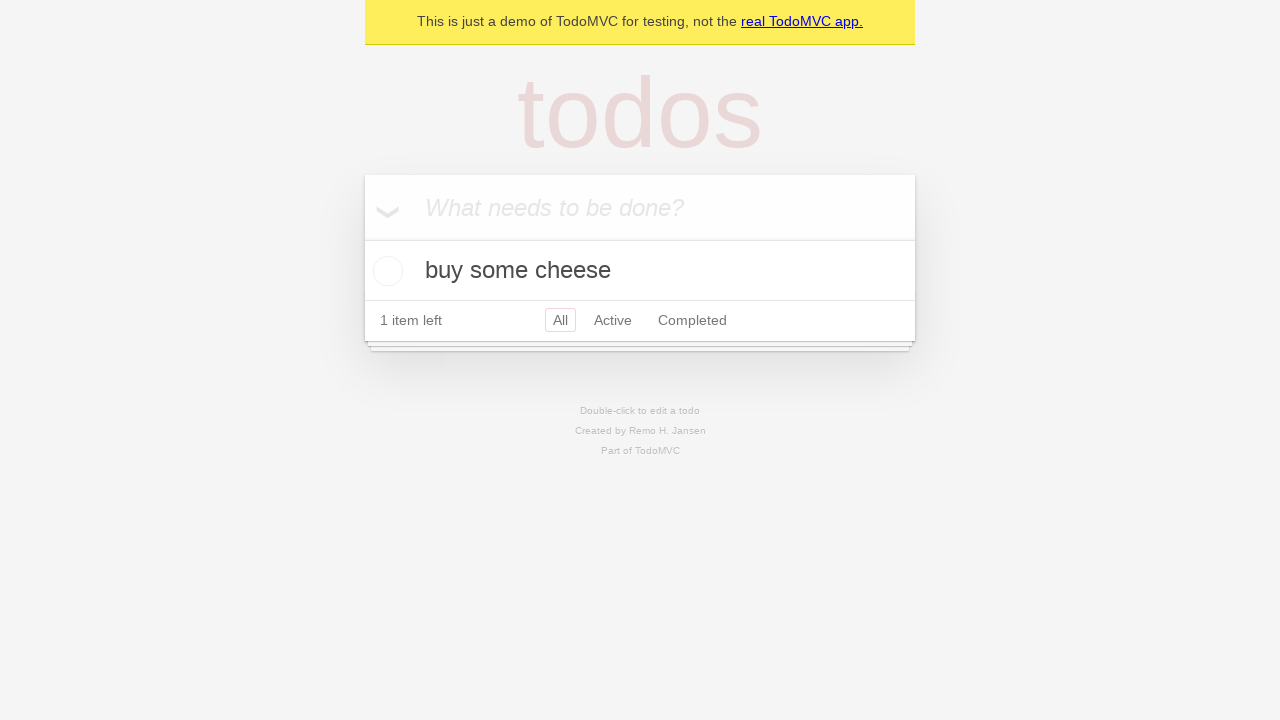

Filled input field with 'feed the cat' on internal:attr=[placeholder="What needs to be done?"i]
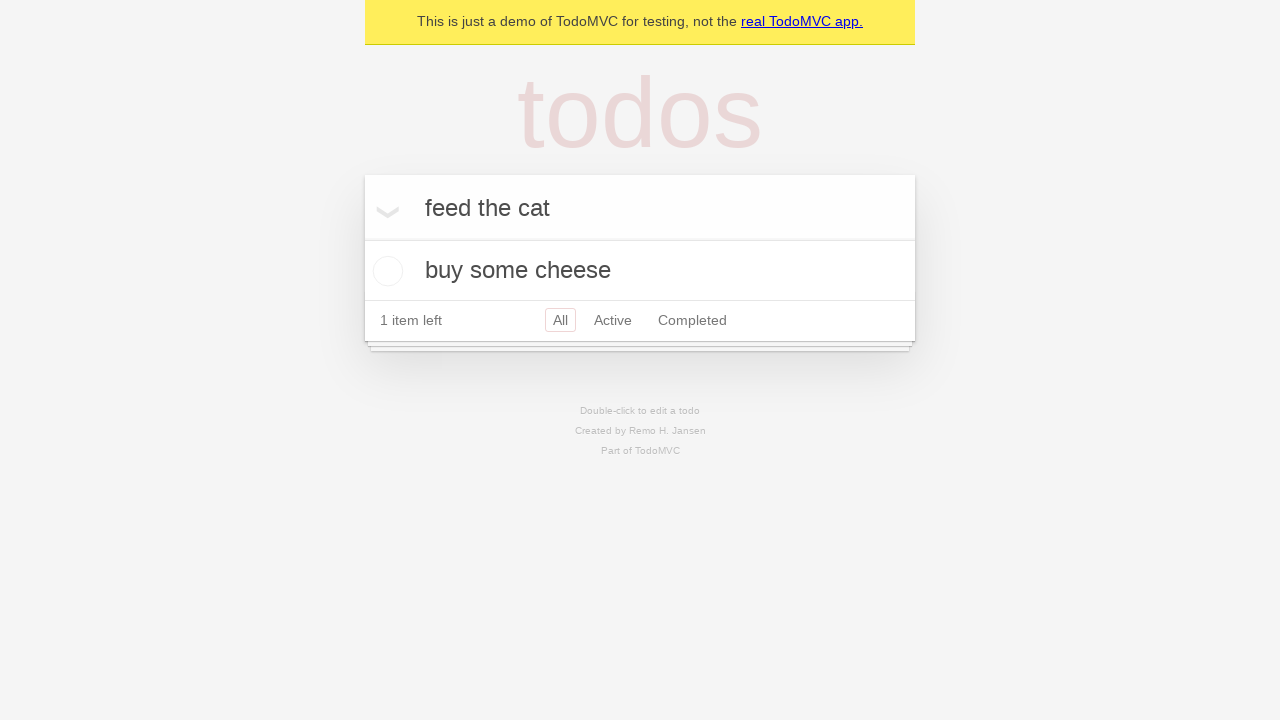

Pressed Enter to create second todo item on internal:attr=[placeholder="What needs to be done?"i]
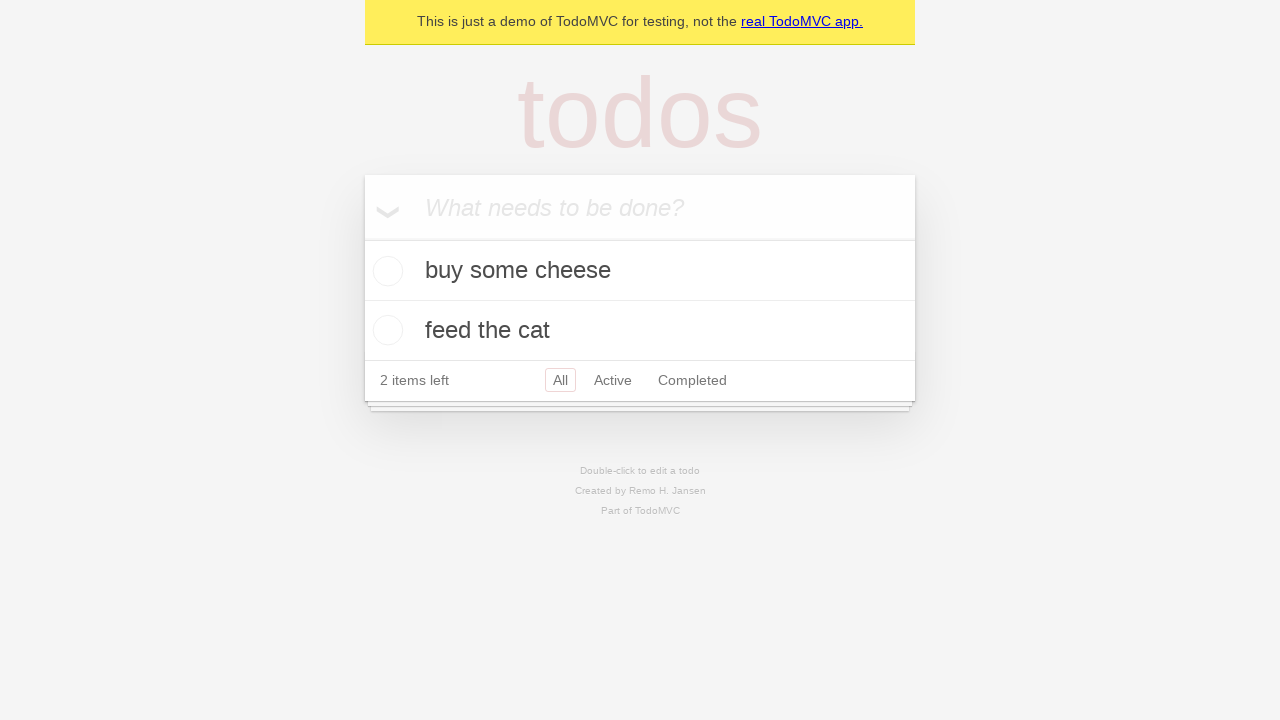

Todo counter updated to display '2' items
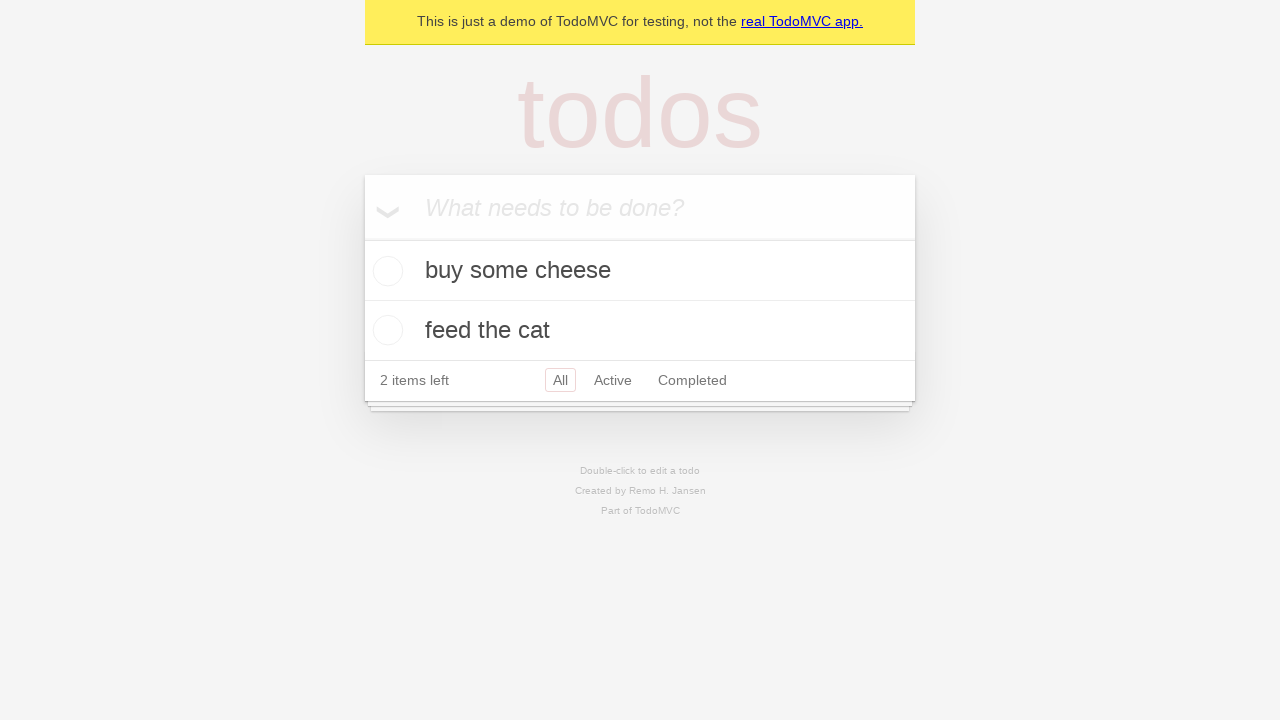

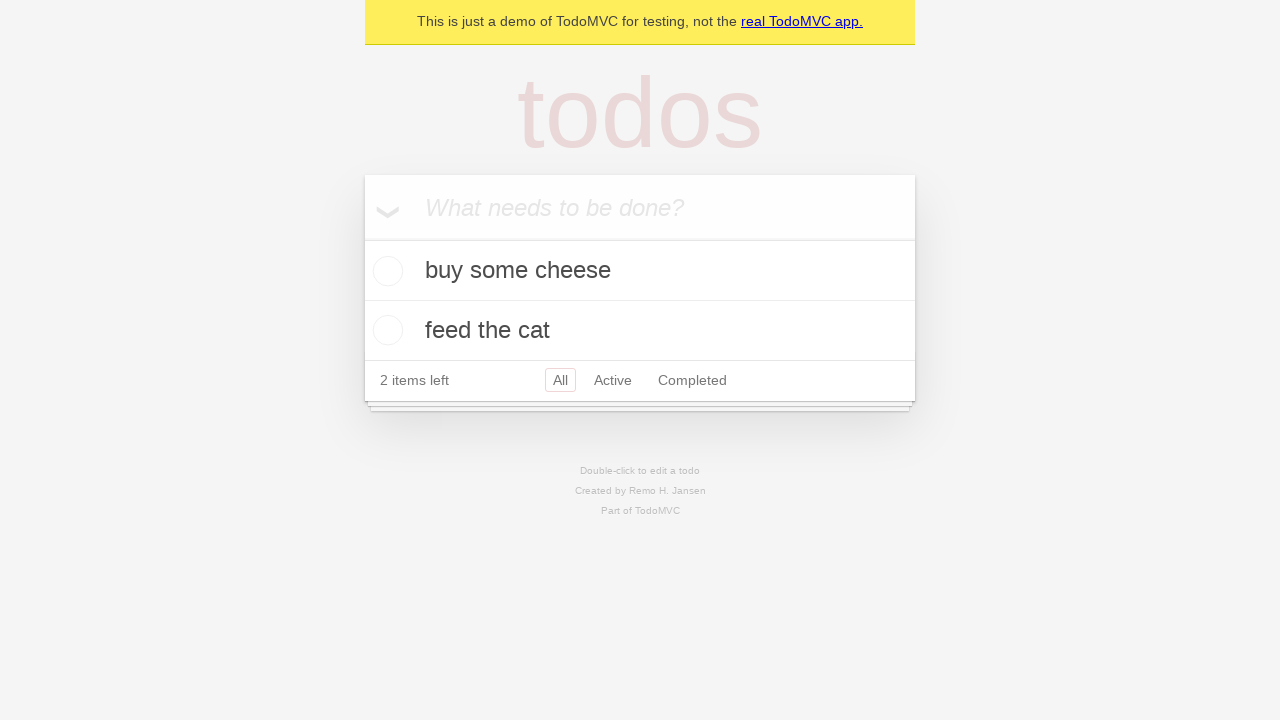